Navigates through Jenkins documentation pages from home to Documentation to Installing Jenkins to Windows section

Starting URL: https://www.jenkins.io/

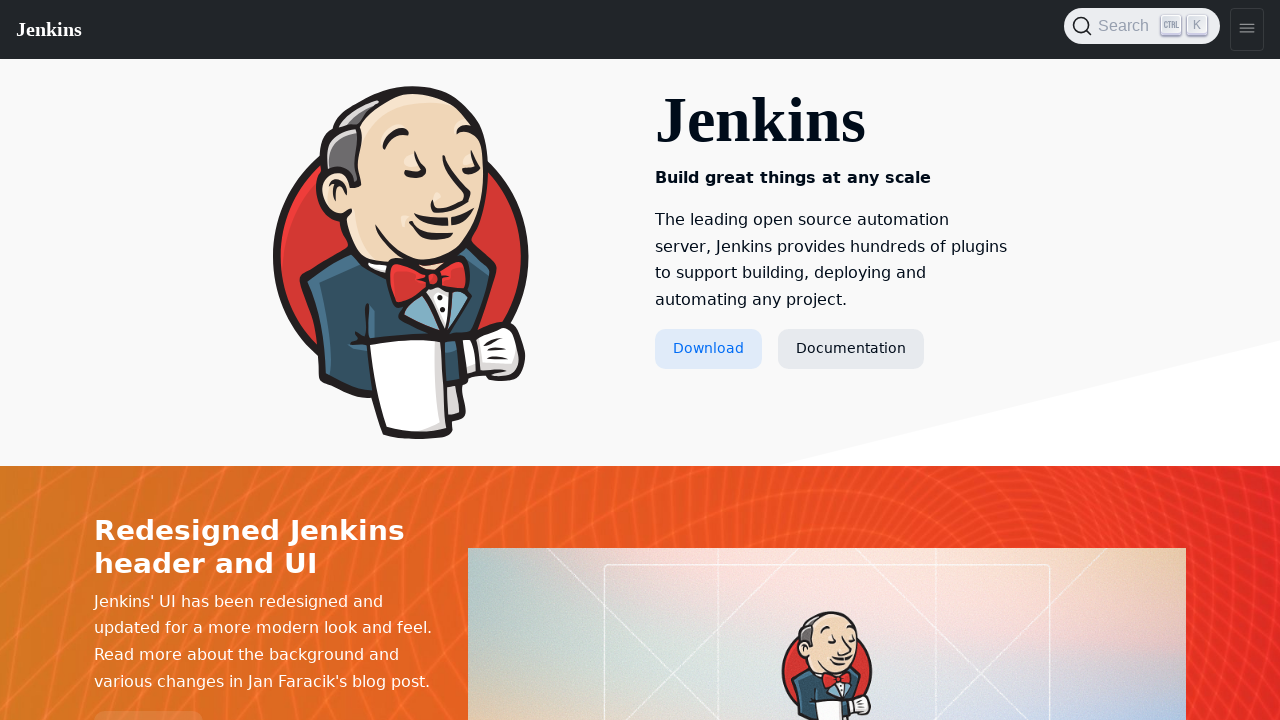

Clicked Documentation link from Jenkins home page at (851, 349) on text=Documentation
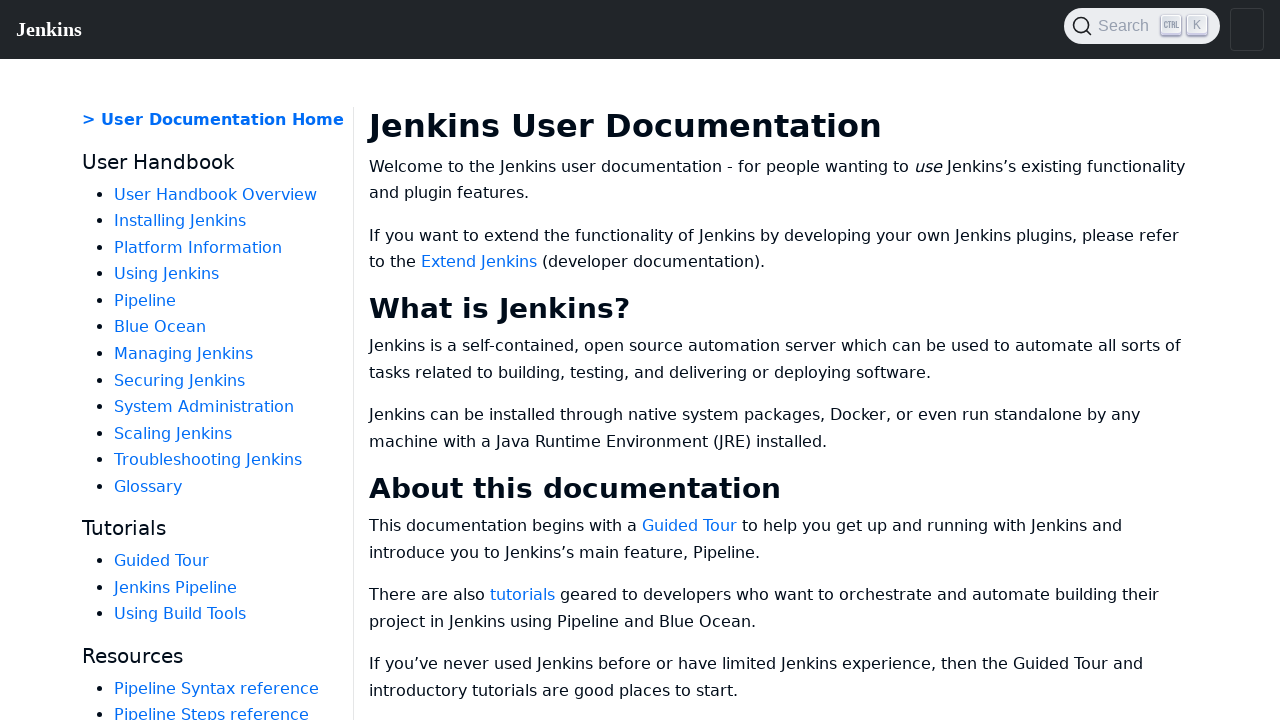

Clicked Installing Jenkins link from Documentation page at (180, 221) on text=Installing Jenkins
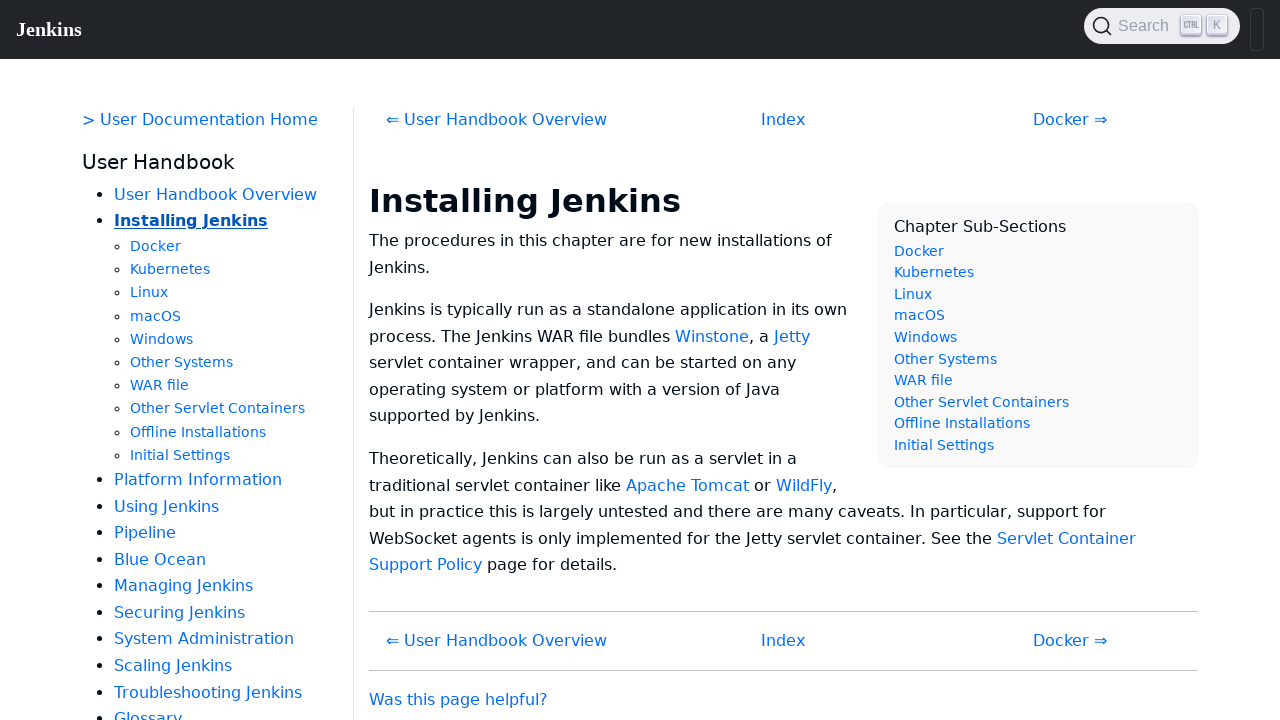

Clicked Windows link from Installing Jenkins page at (162, 339) on text=Windows
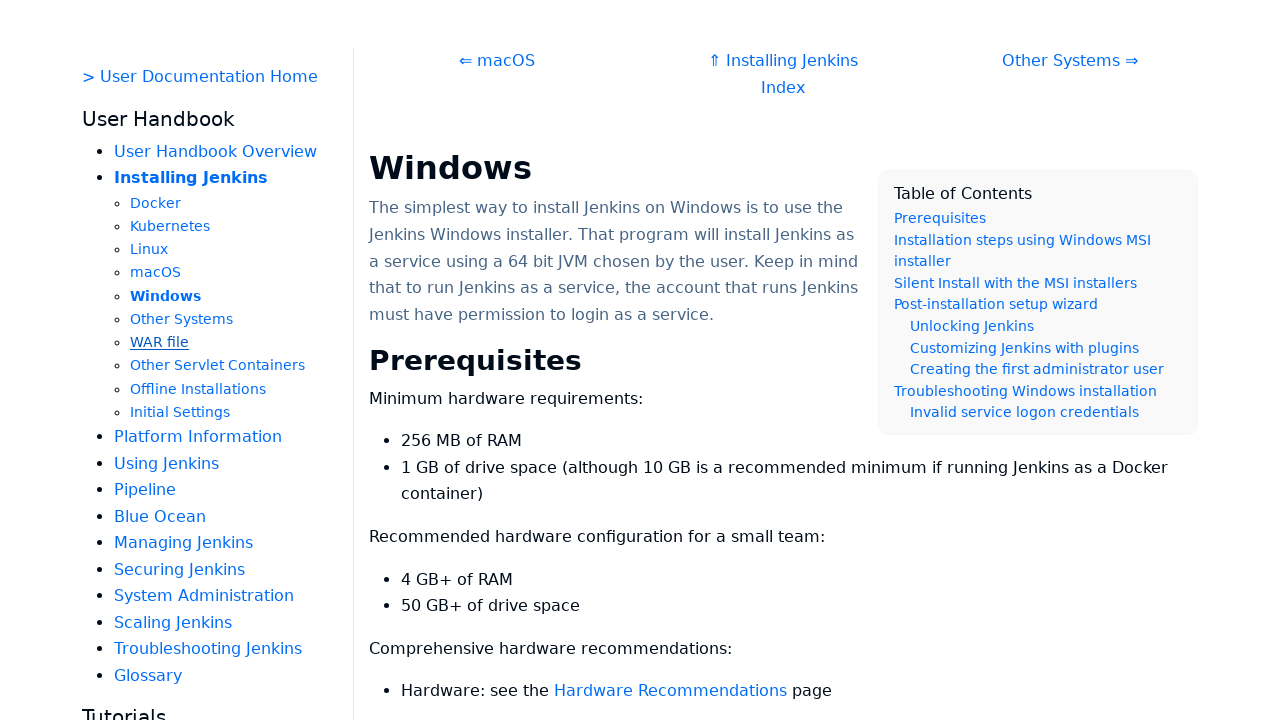

Windows installation content loaded successfully
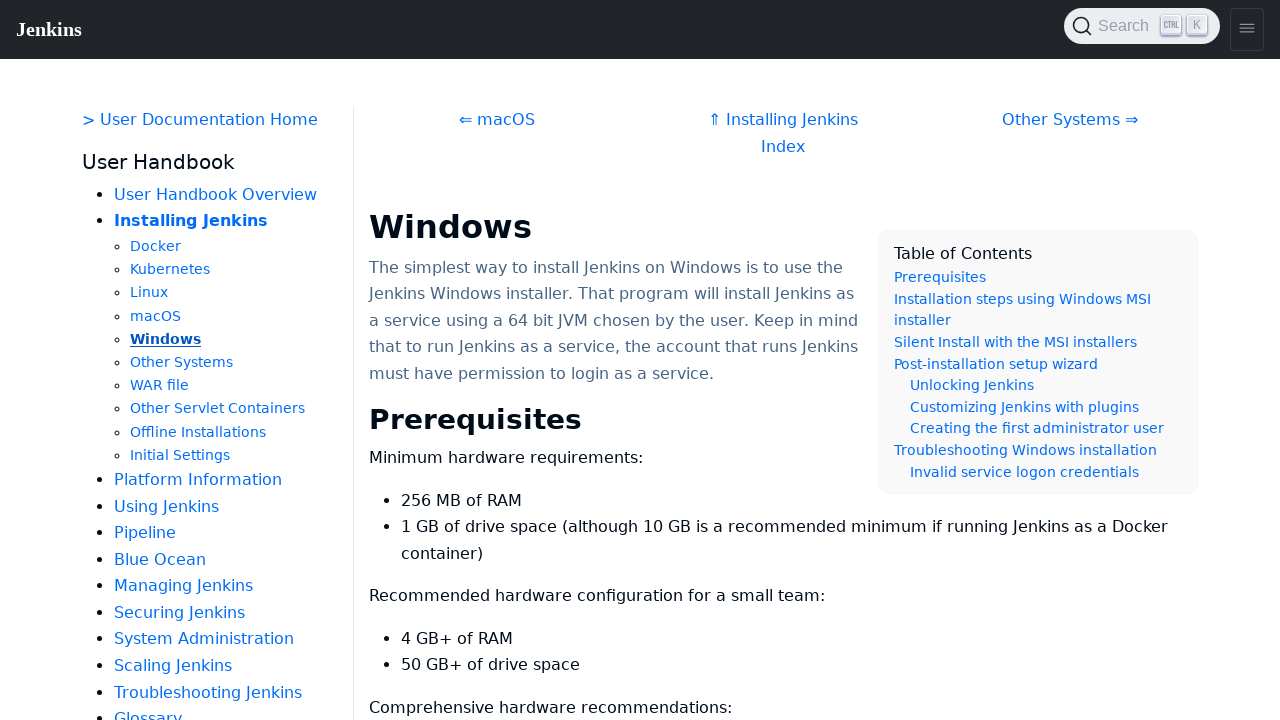

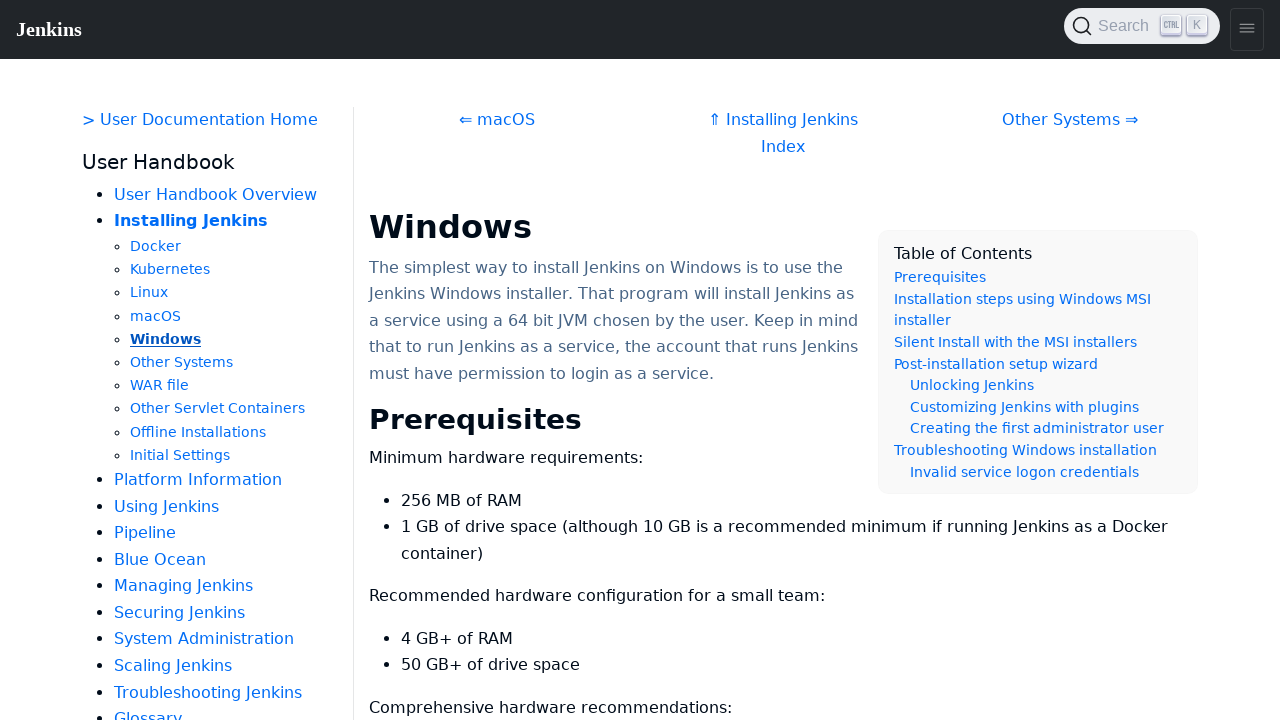